Tests form submission by filling in first name, last name, and email fields, then verifying successful submission

Starting URL: http://secure-retreat-92358.herokuapp.com/

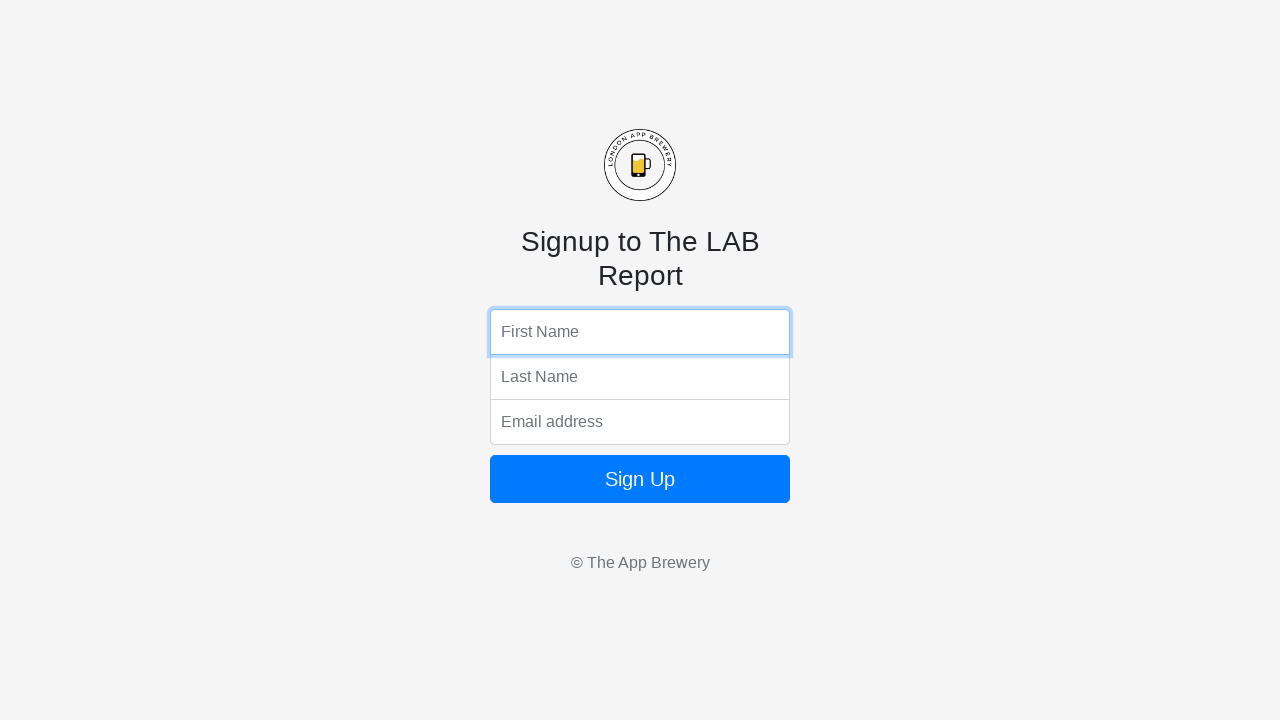

Filled first name field with 'First' on input[name='fName']
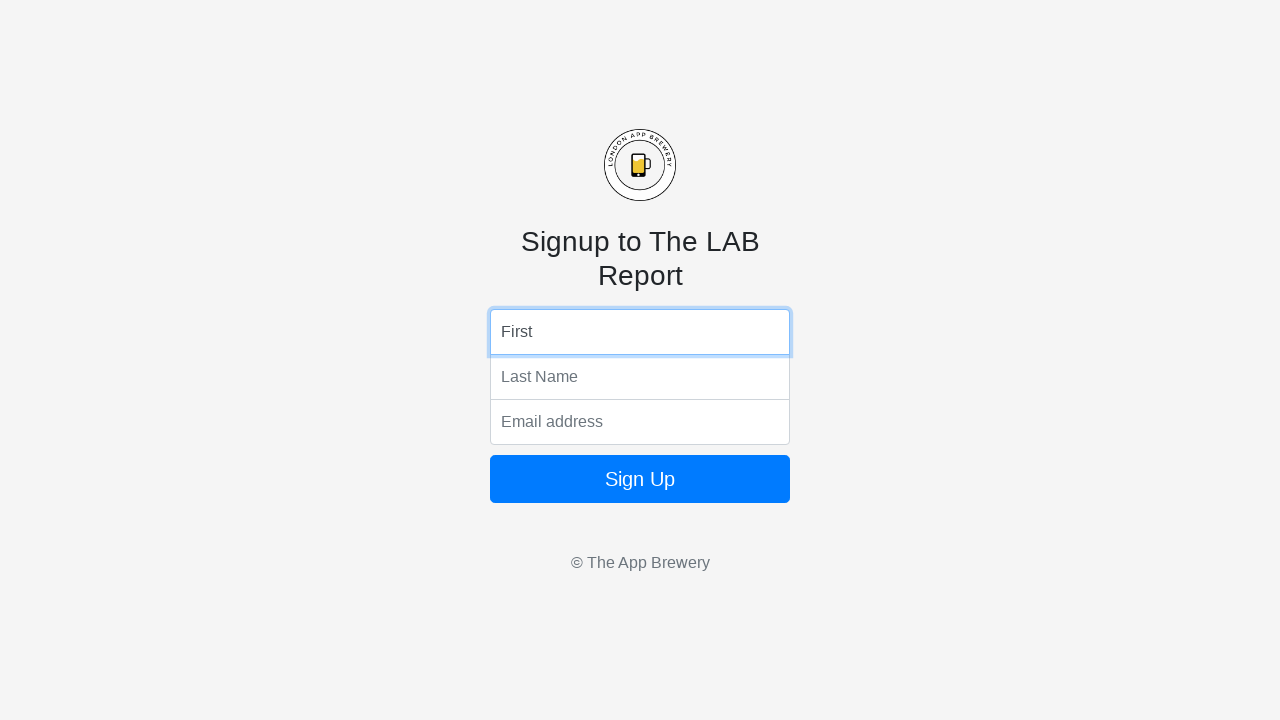

Filled last name field with 'Last' on input[name='lName']
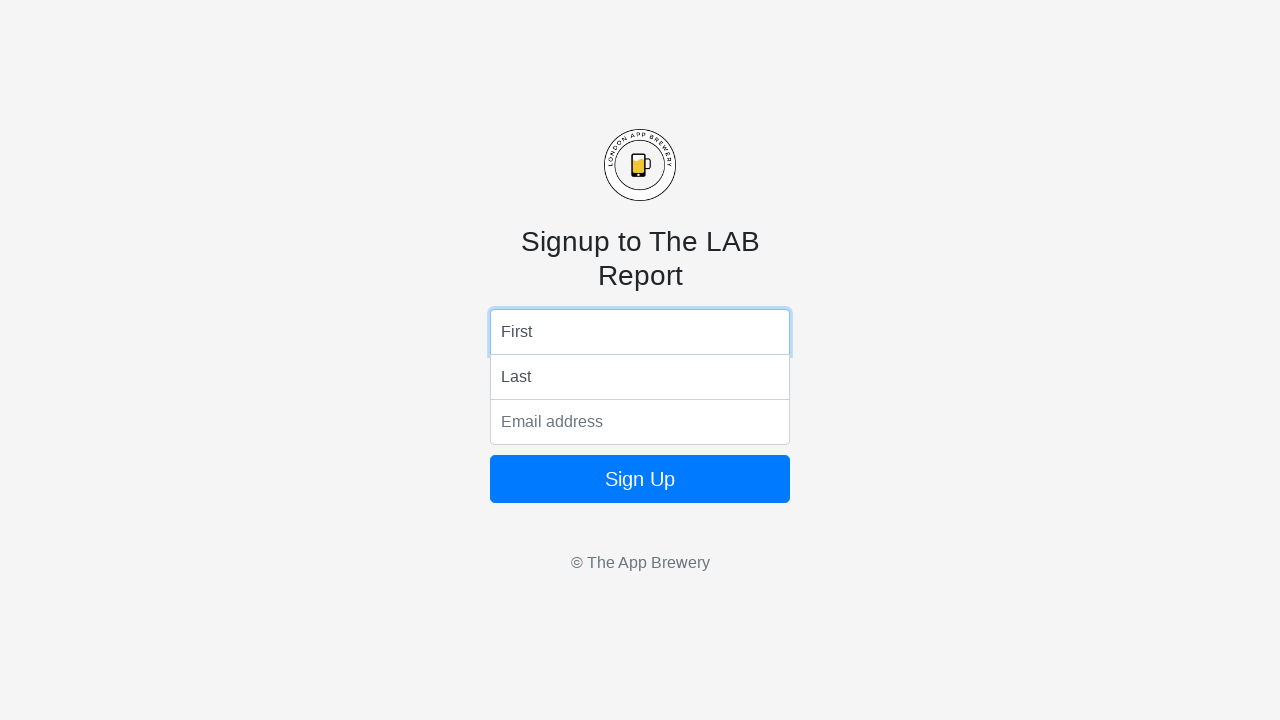

Filled email field with 'first@last.com' on input[name='email']
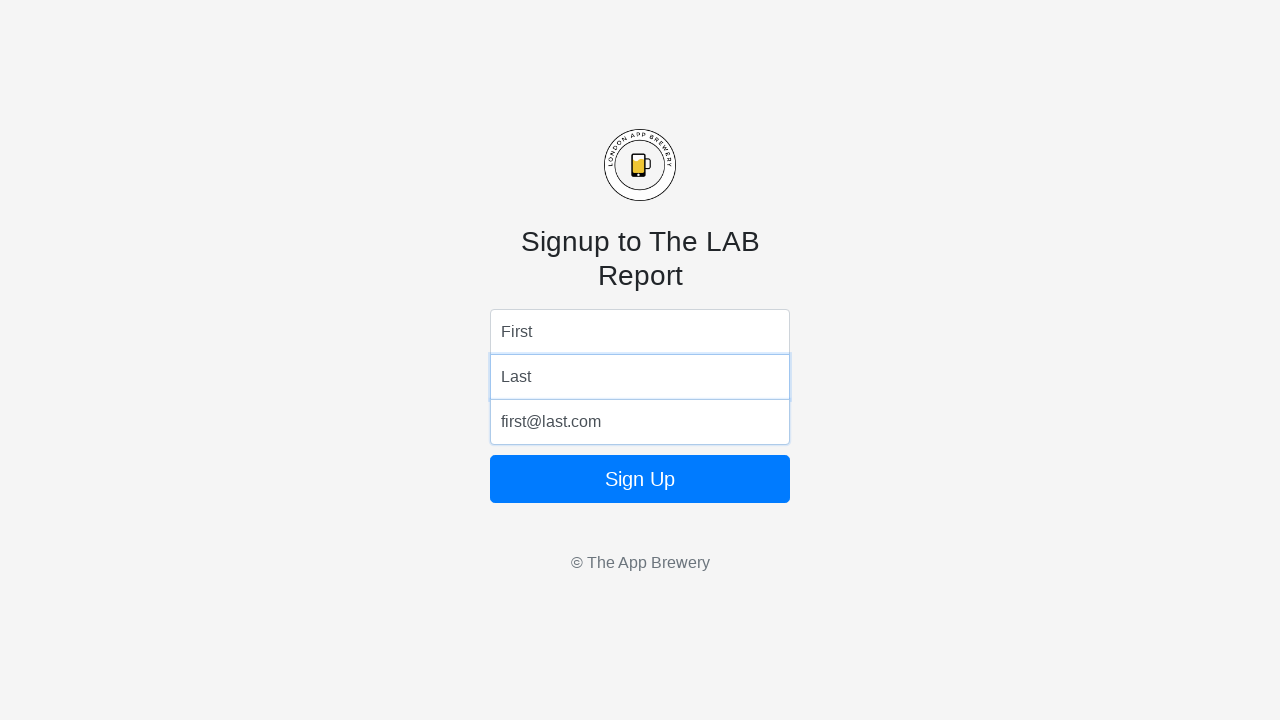

Clicked submit button to submit the form at (640, 479) on button
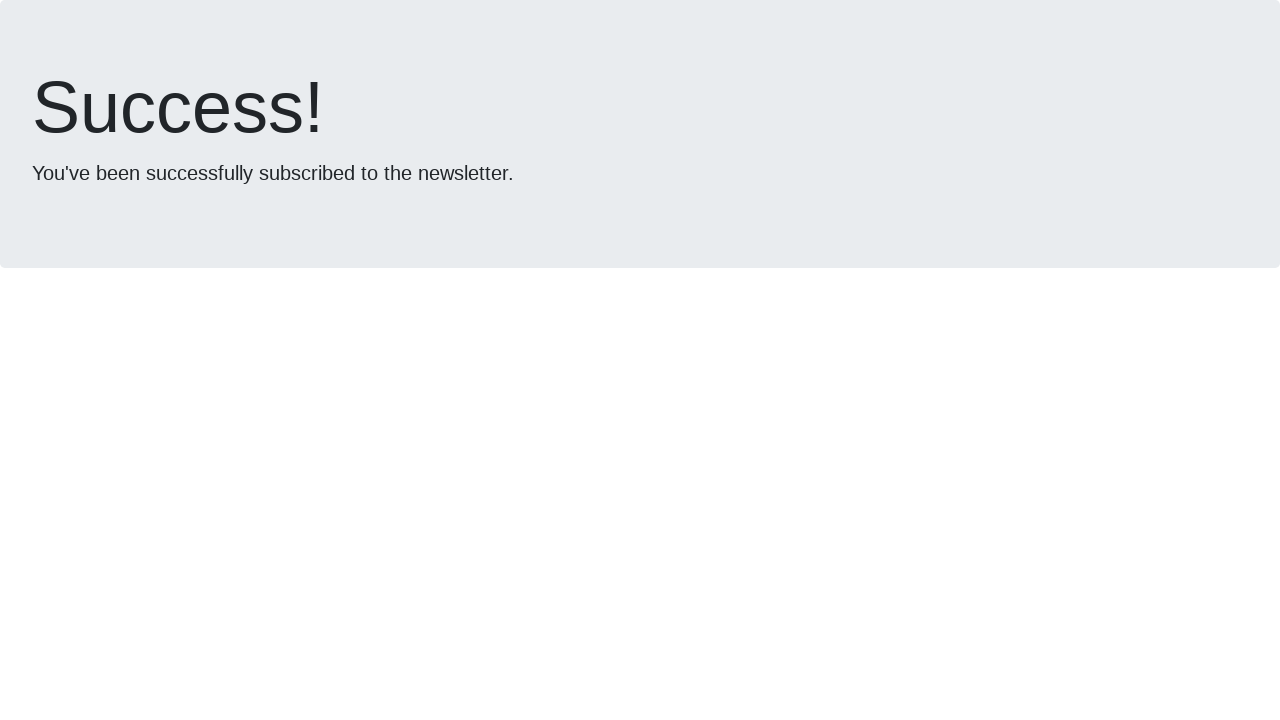

Success message heading appeared
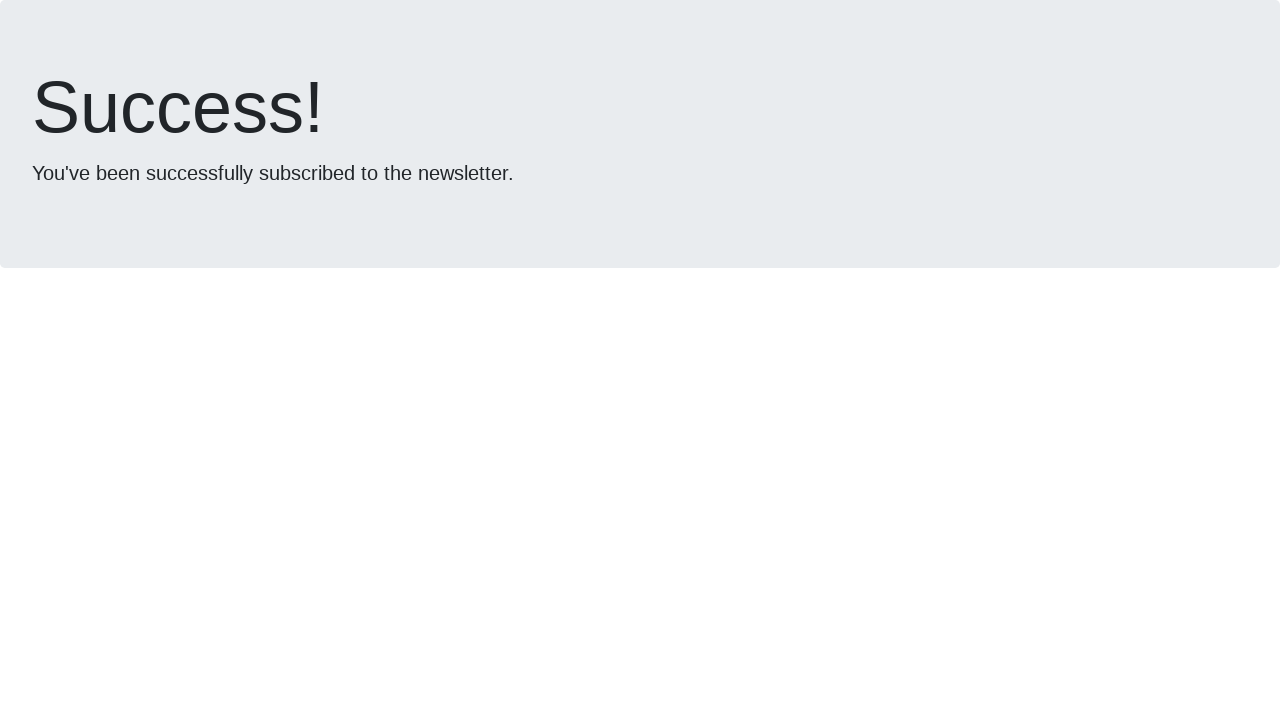

Retrieved success message text: 'Success!'
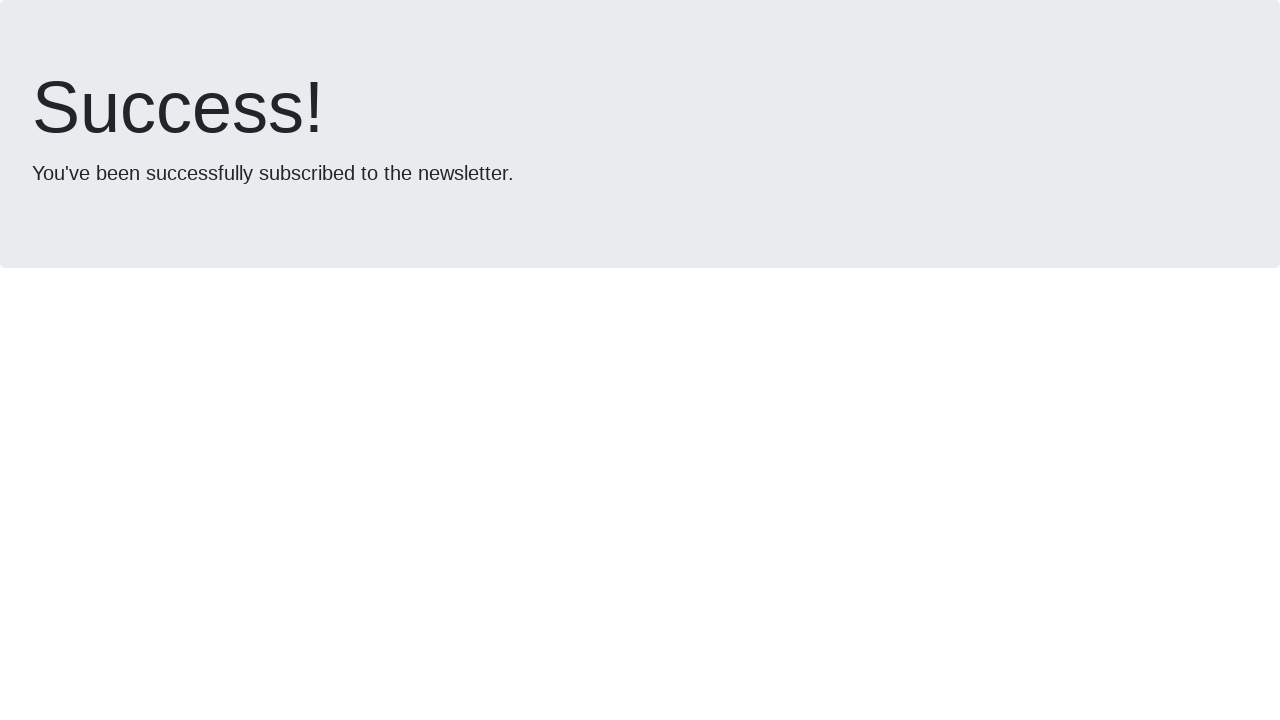

Verified success message equals 'Success!'
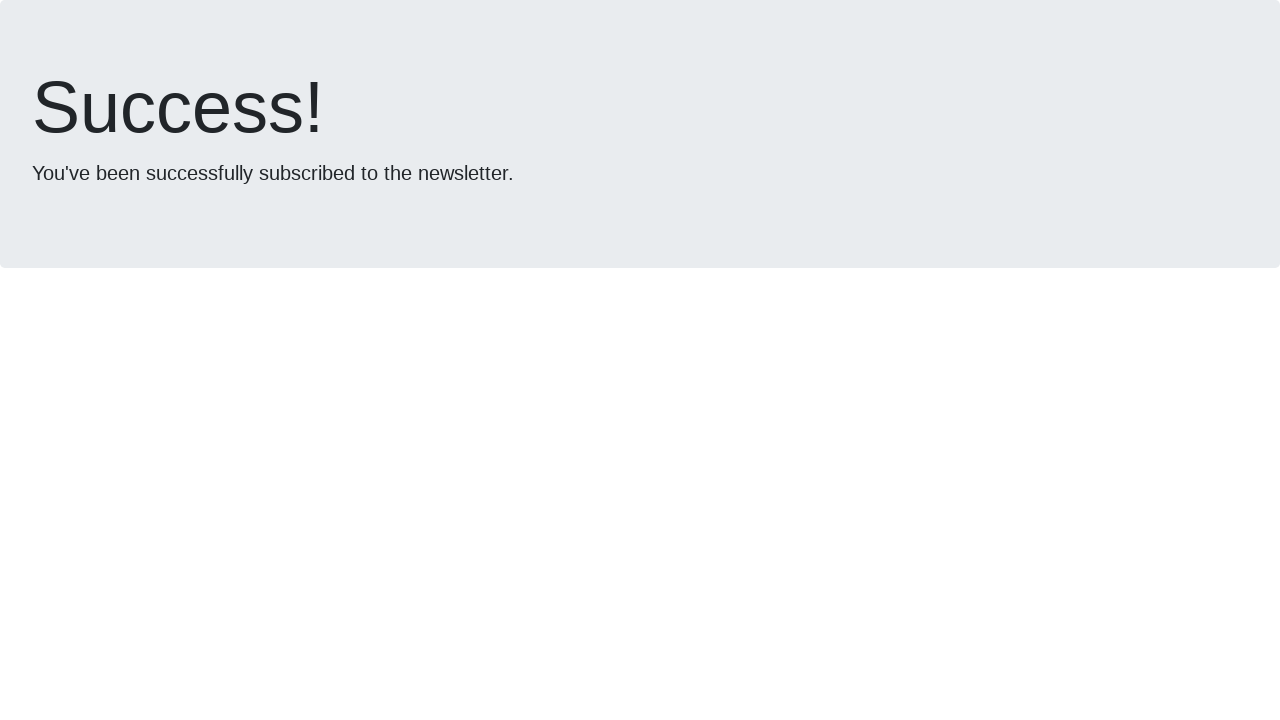

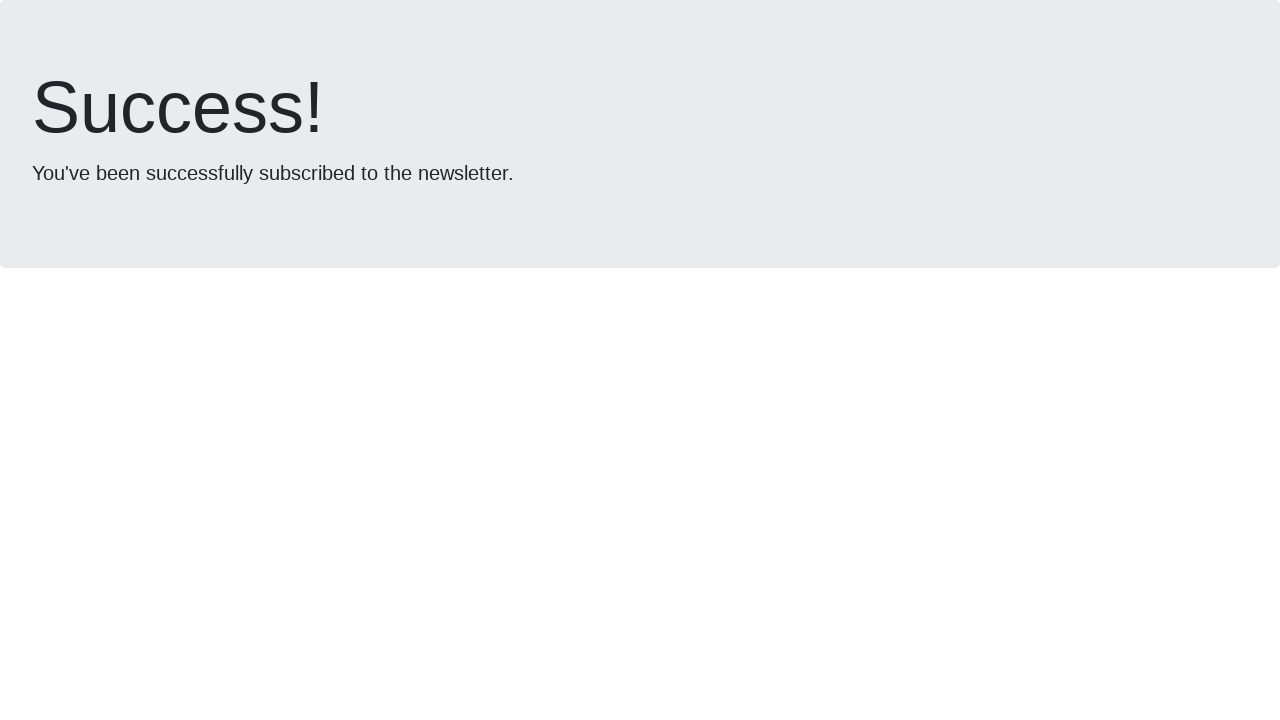